Tests dropdown selection functionality by selecting options using different methods (by text, value, and index)

Starting URL: https://www.hyrtutorials.com/p/html-dropdown-elements-practice.html#

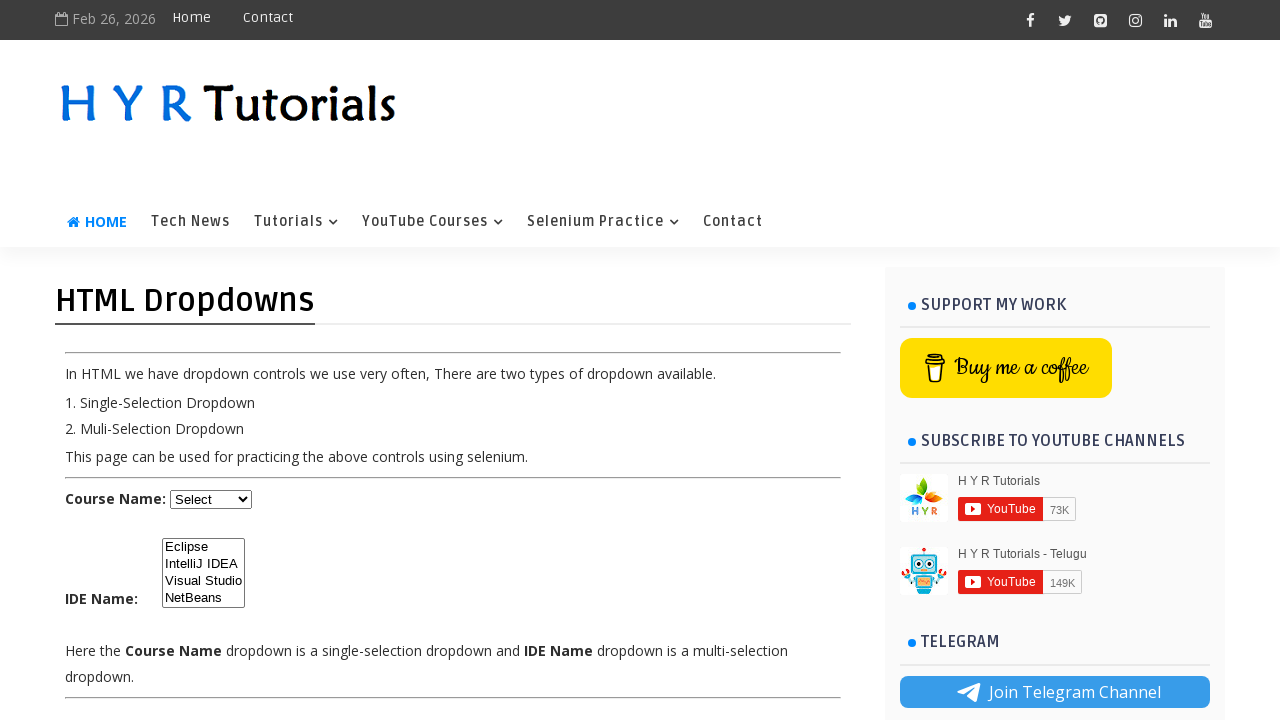

Selected 'Javascript' option by visible text from dropdown on #course
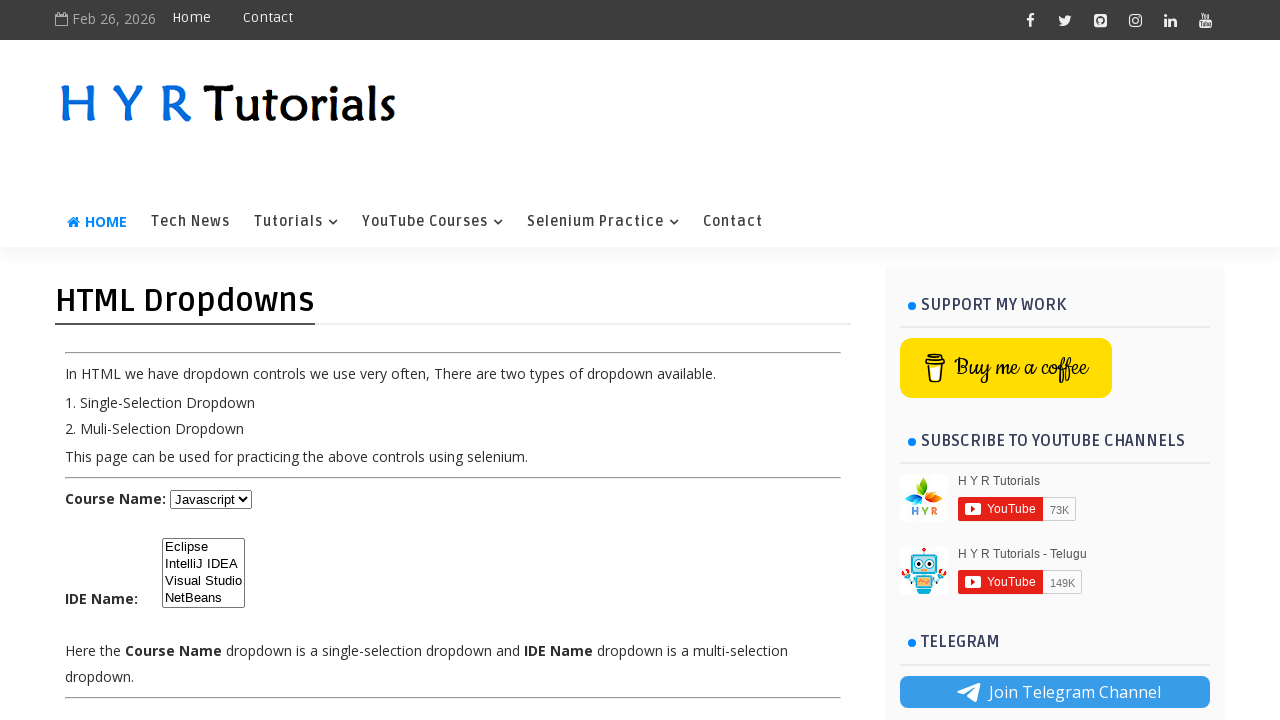

Waited 1000ms between selections
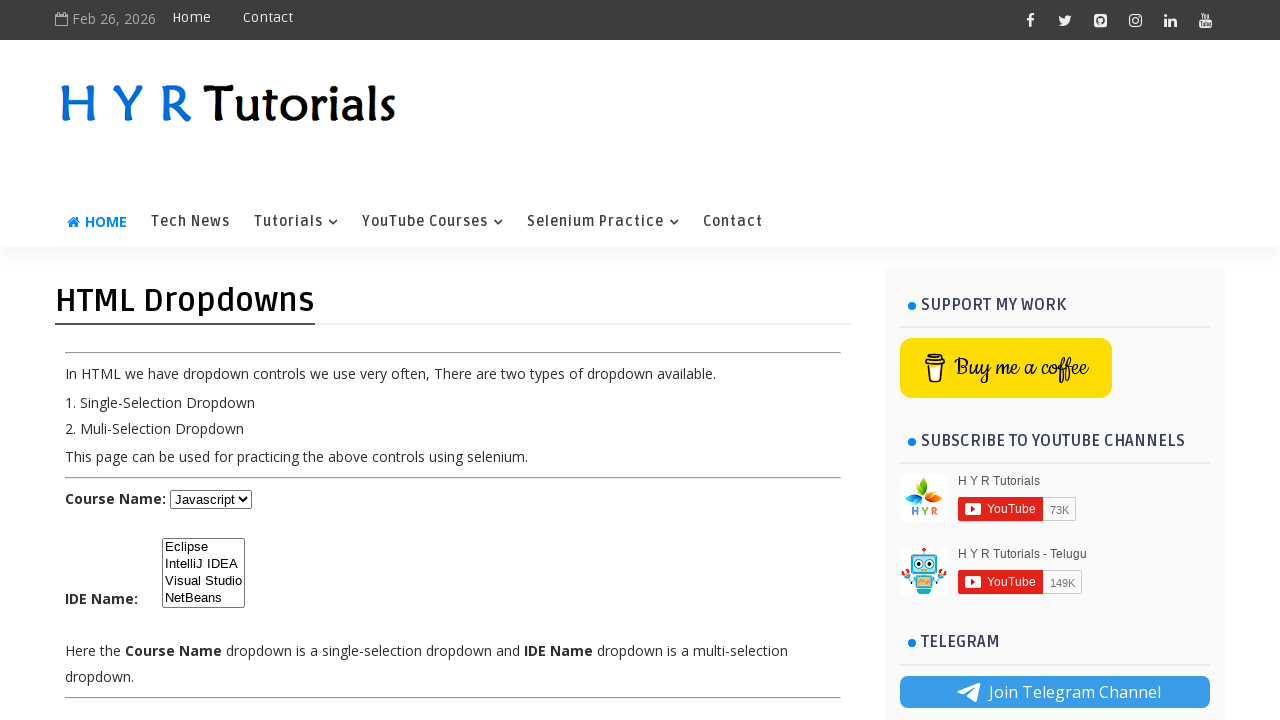

Selected option with value 'java' from dropdown on #course
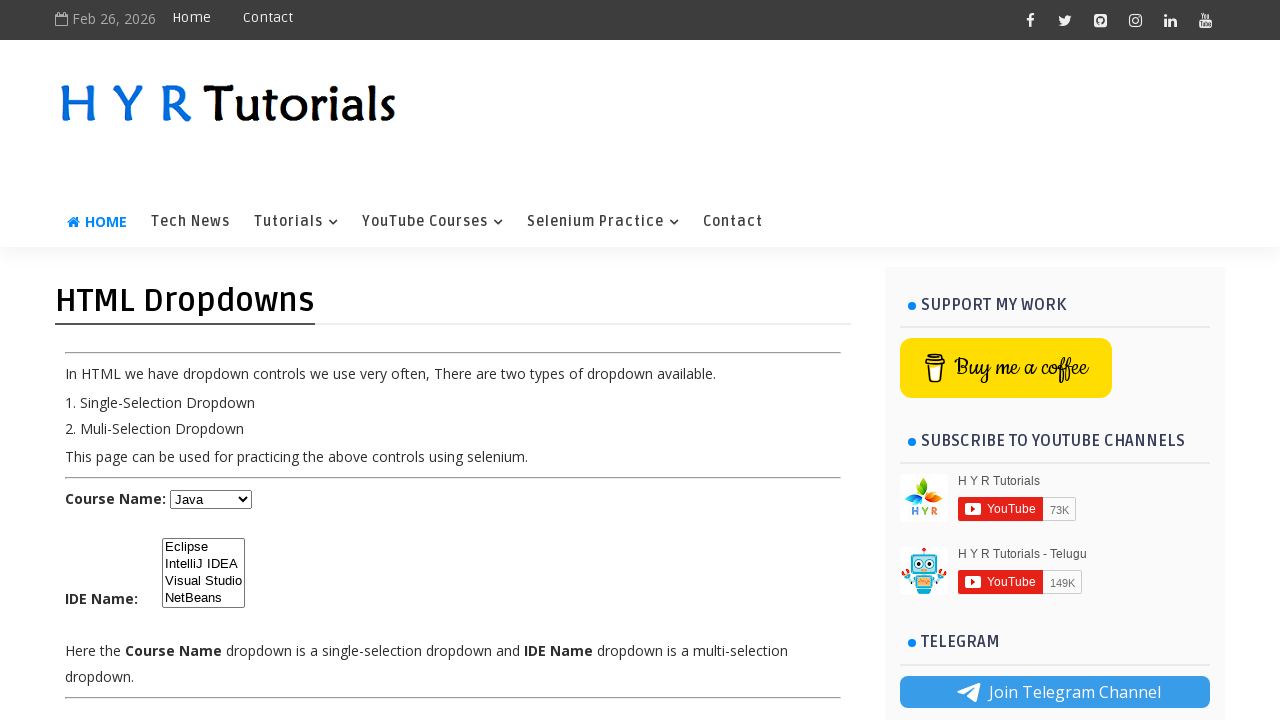

Waited 1000ms between selections
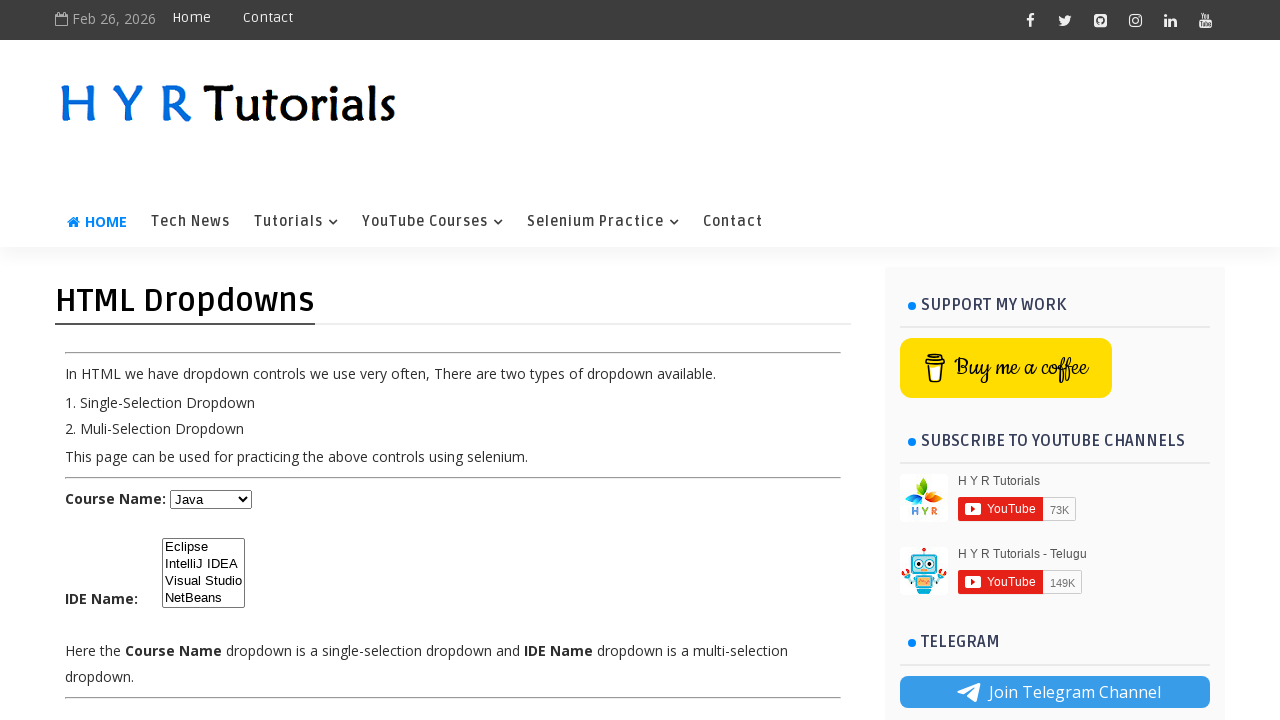

Selected option at index 3 from dropdown on #course
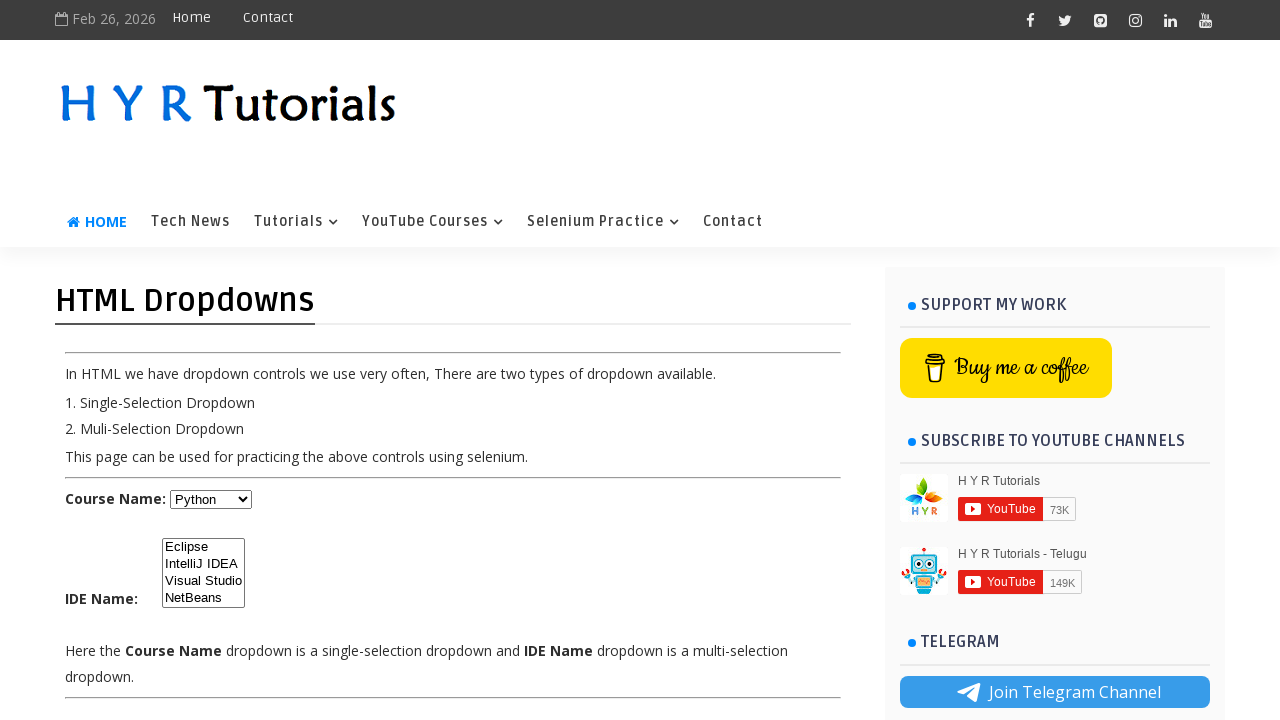

Verified selected option value: python
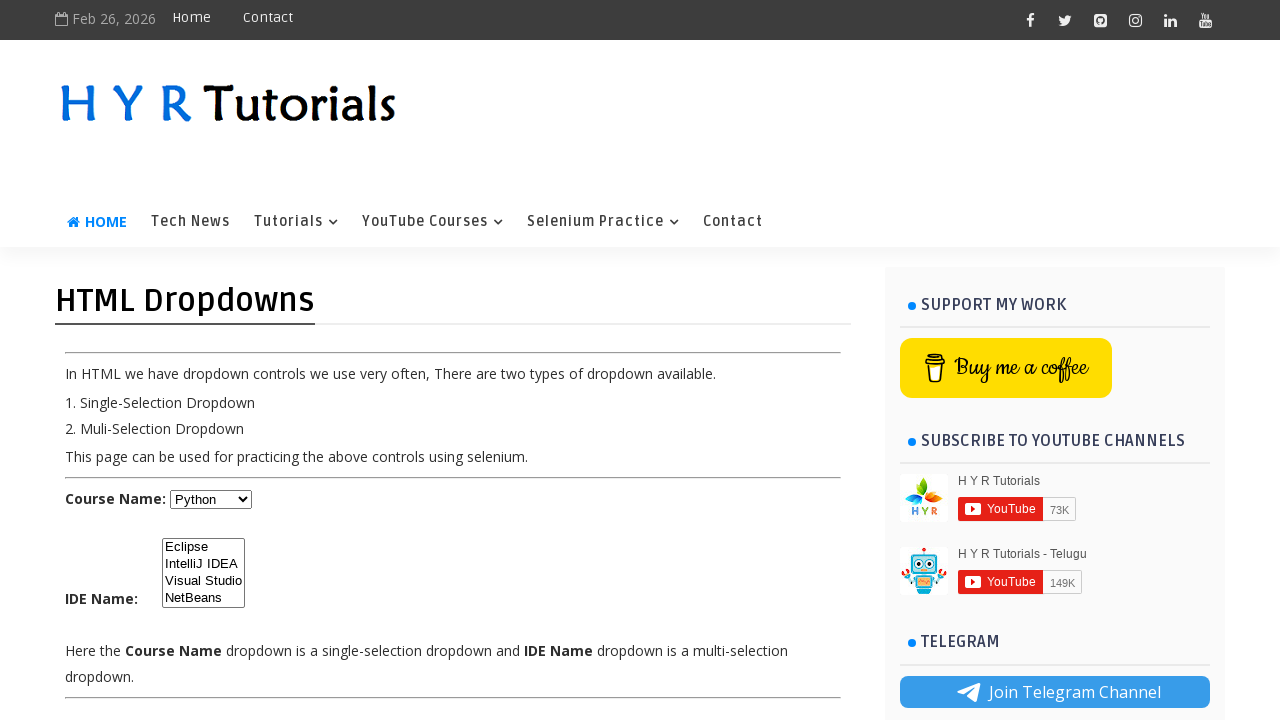

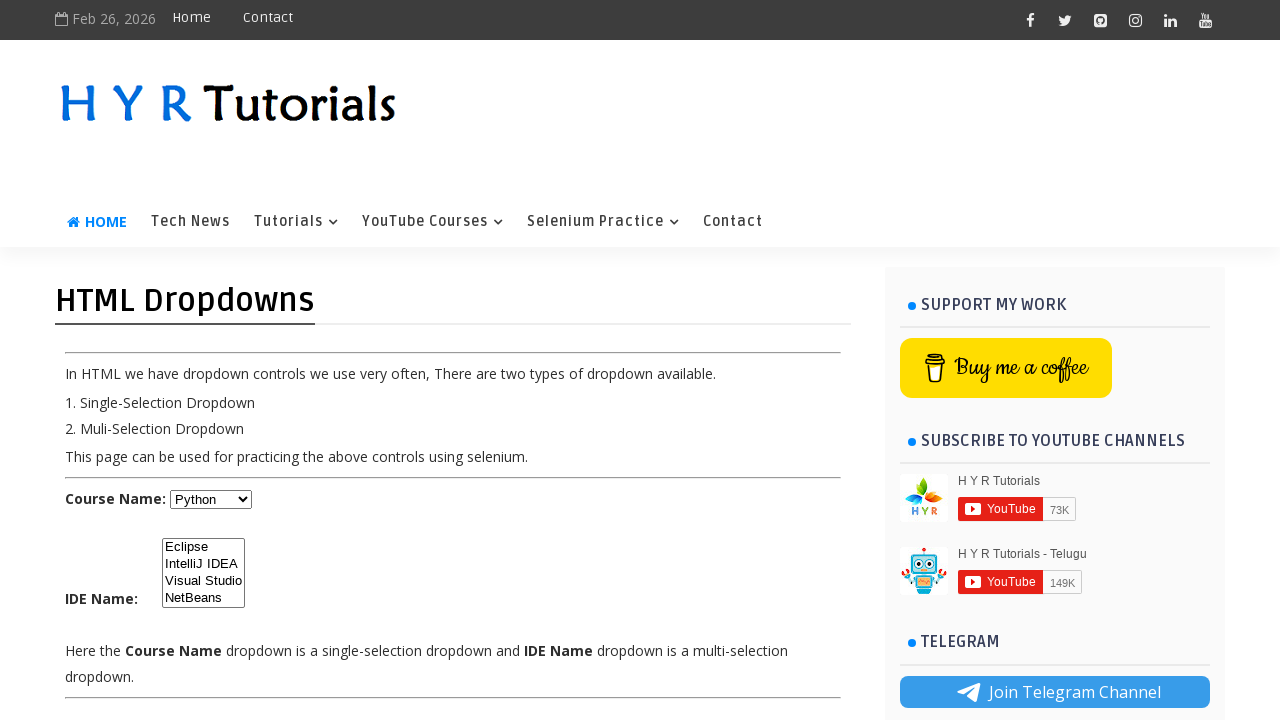